Tests the contact form functionality by navigating to the contact section, filling out the form with name, email, phone, subject and message, then submitting and verifying the confirmation message.

Starting URL: https://automationintesting.online

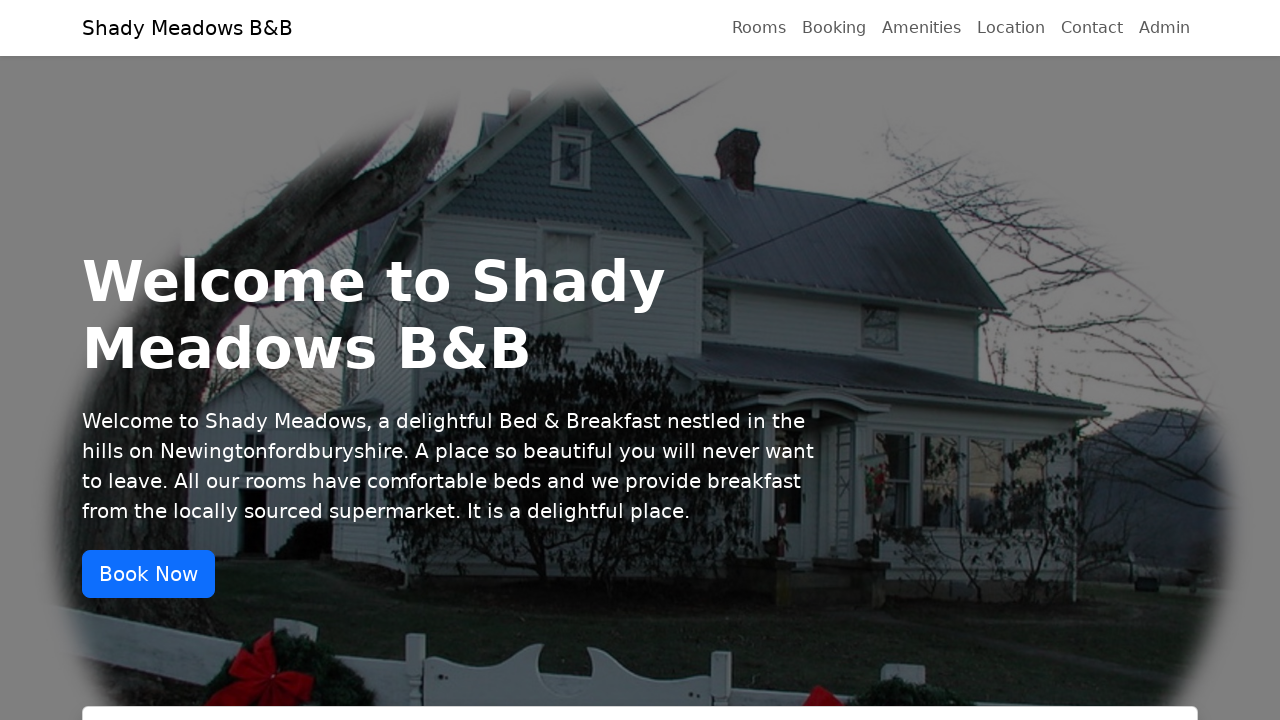

Welcome heading confirmed - page loaded successfully
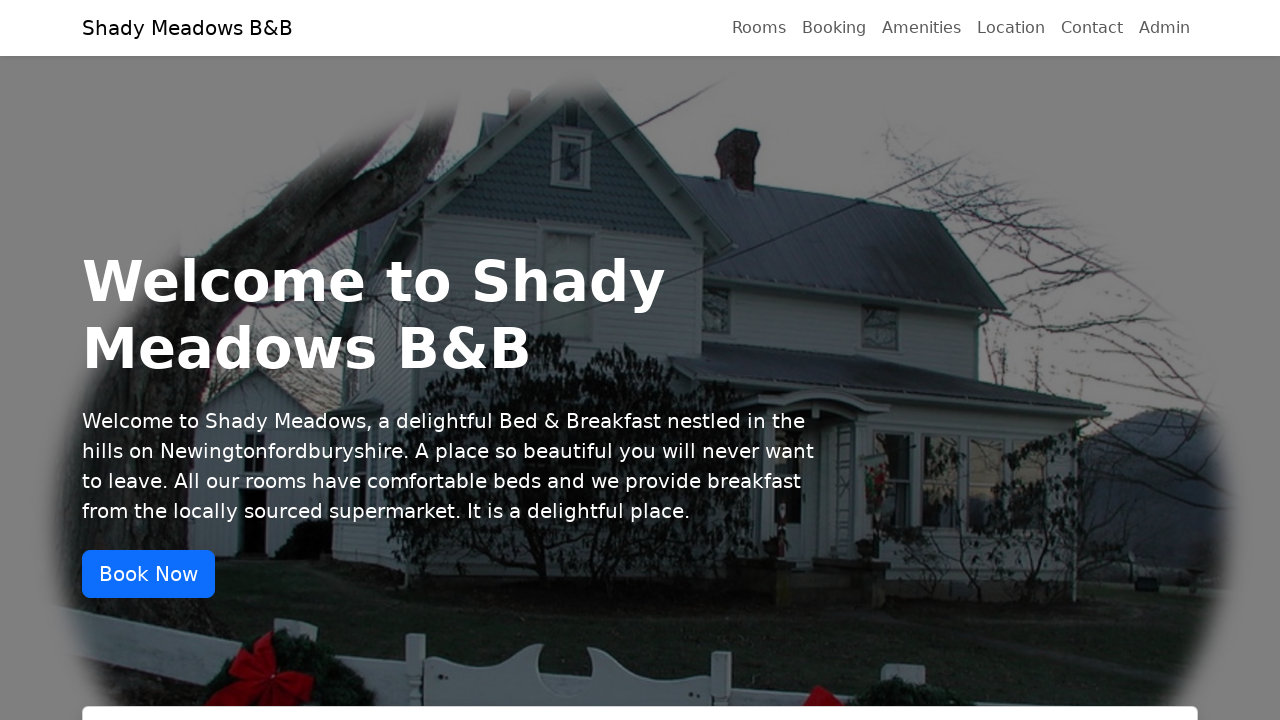

Clicked Contact link in navigation bar at (1092, 28) on #navbarNav >> internal:role=link[name="Contact"i]
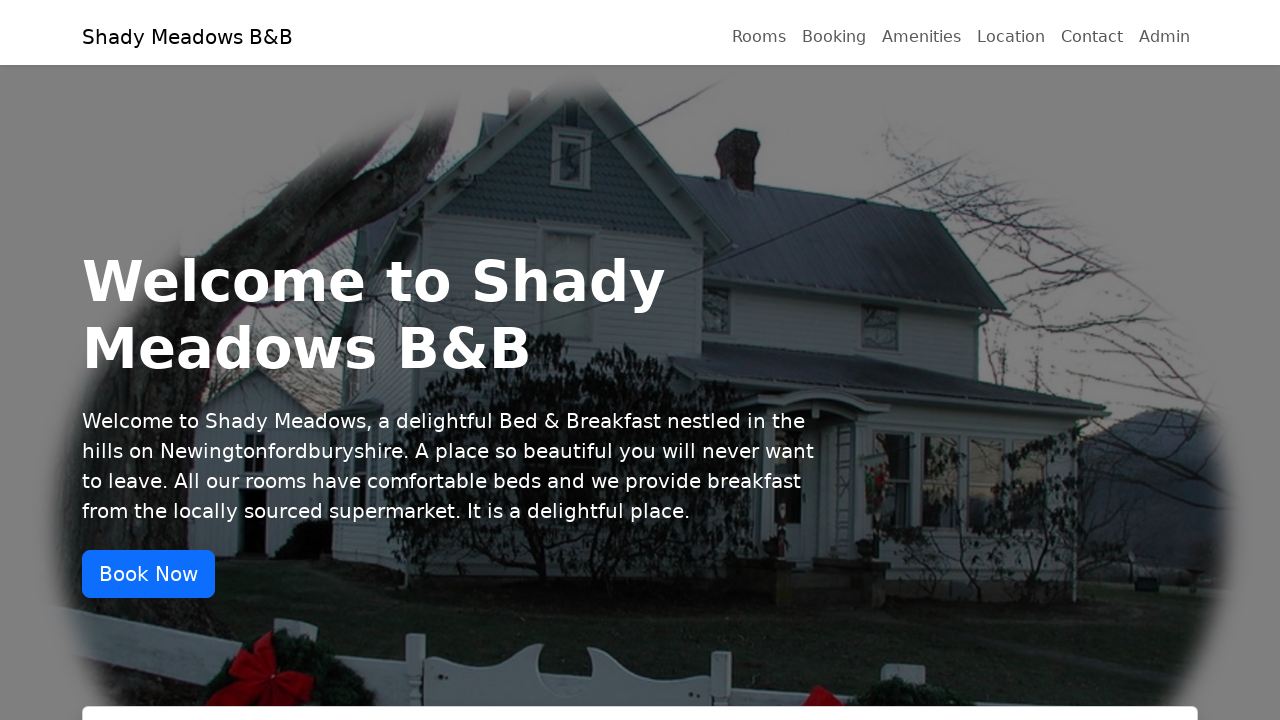

Filled contact form name field with 'Sarah Johnson' on internal:testid=[data-testid="ContactName"s]
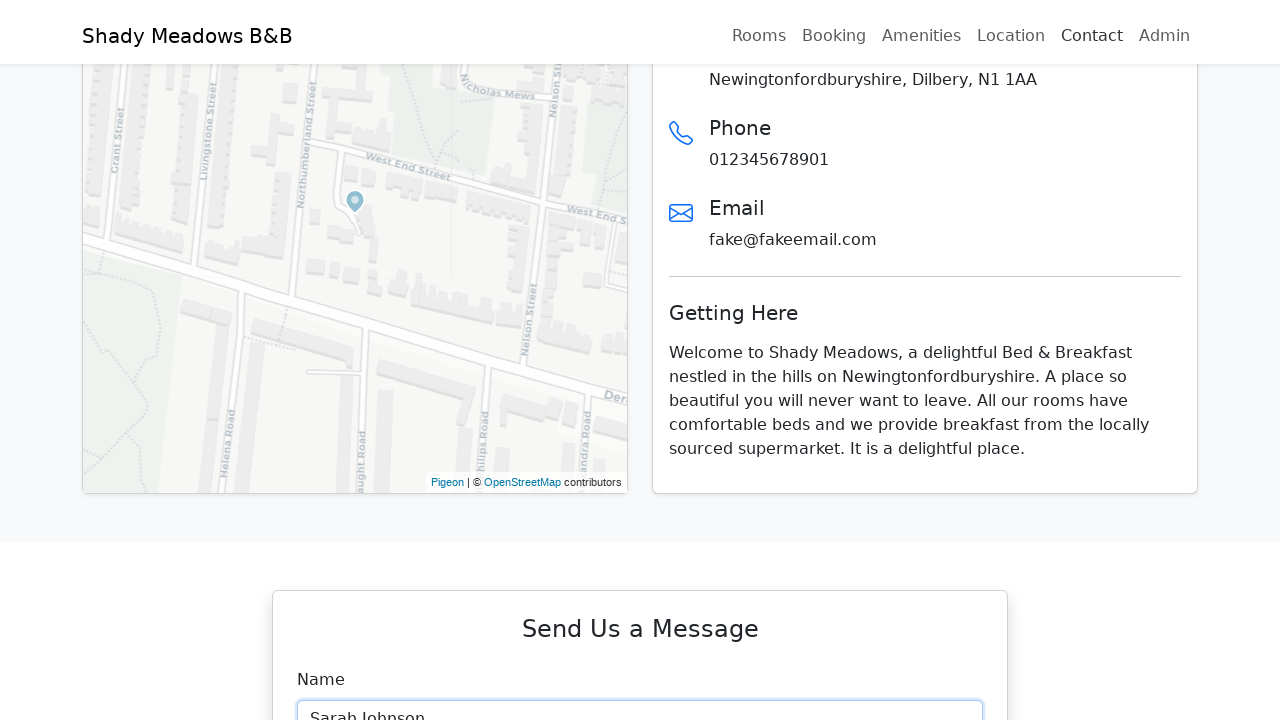

Filled contact form email field with 'sarah.johnson@testmail.com' on internal:testid=[data-testid="ContactEmail"s]
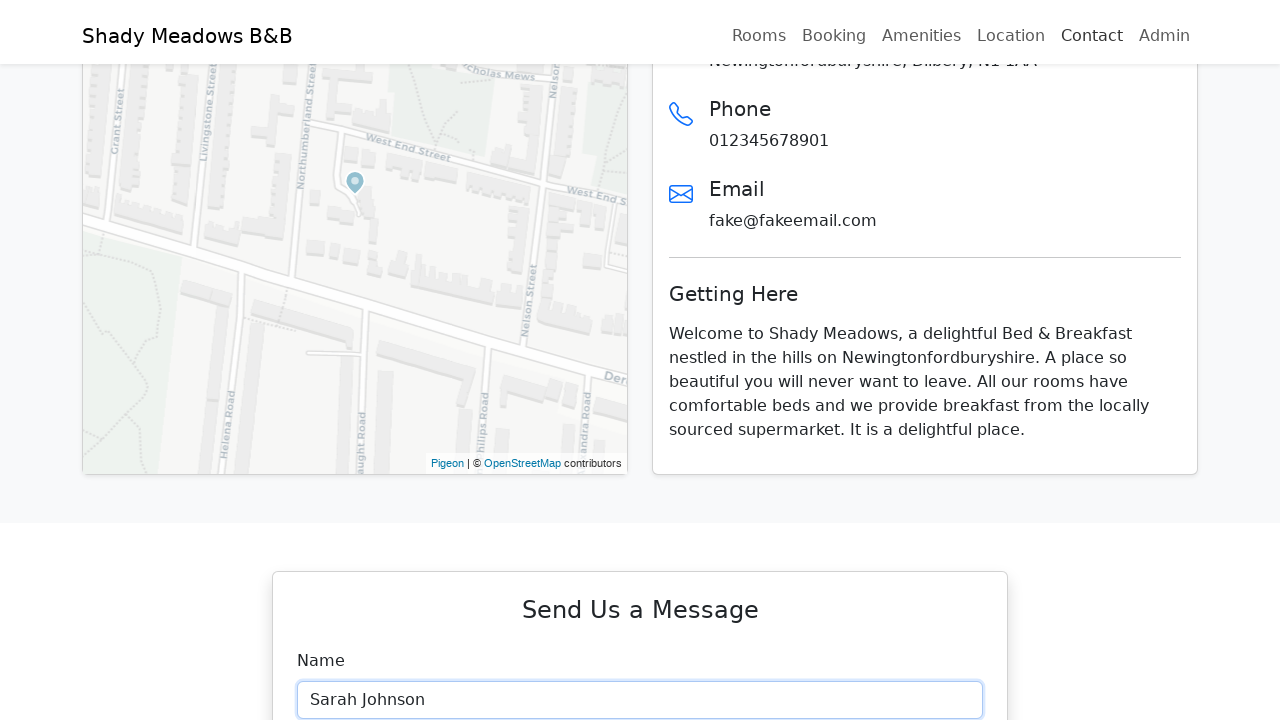

Filled contact form phone field with '07923456789' on internal:testid=[data-testid="ContactPhone"s]
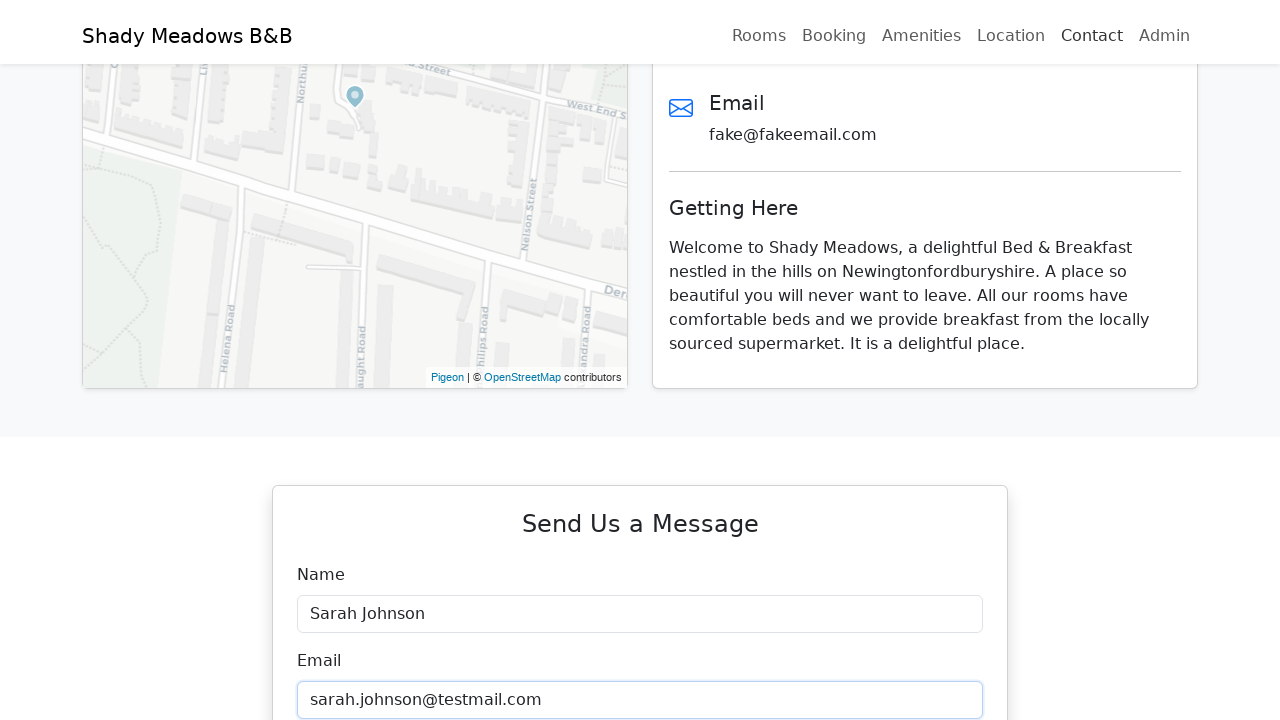

Filled contact form subject field with 'Room Availability Inquiry' on internal:testid=[data-testid="ContactSubject"s]
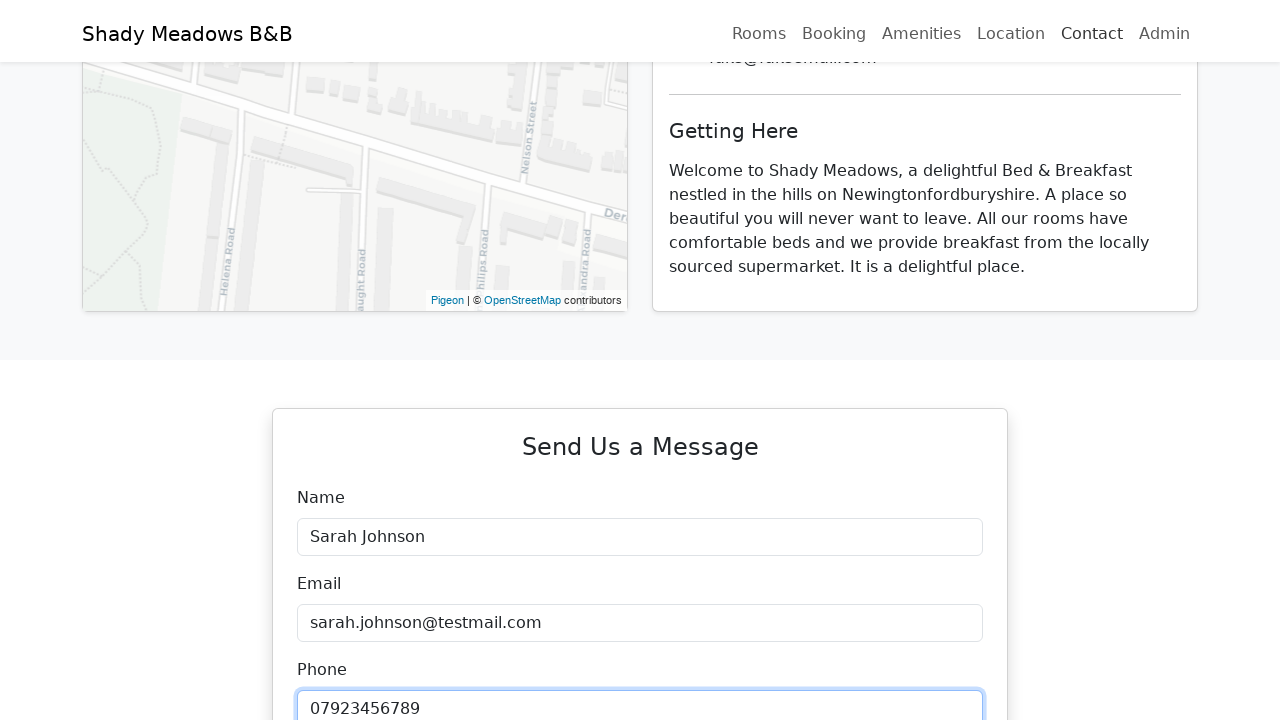

Filled contact form message field with room availability inquiry on internal:testid=[data-testid="ContactDescription"s]
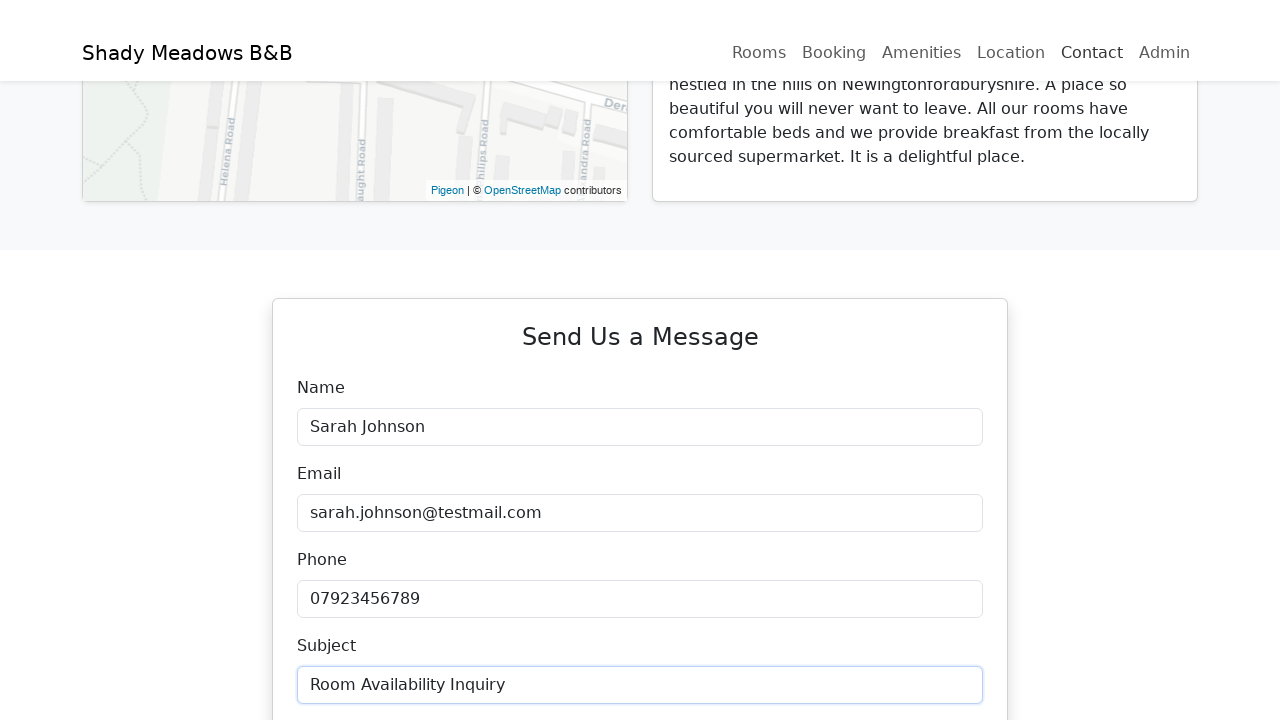

Clicked Submit button to send contact form at (640, 361) on internal:role=button[name="Submit"i]
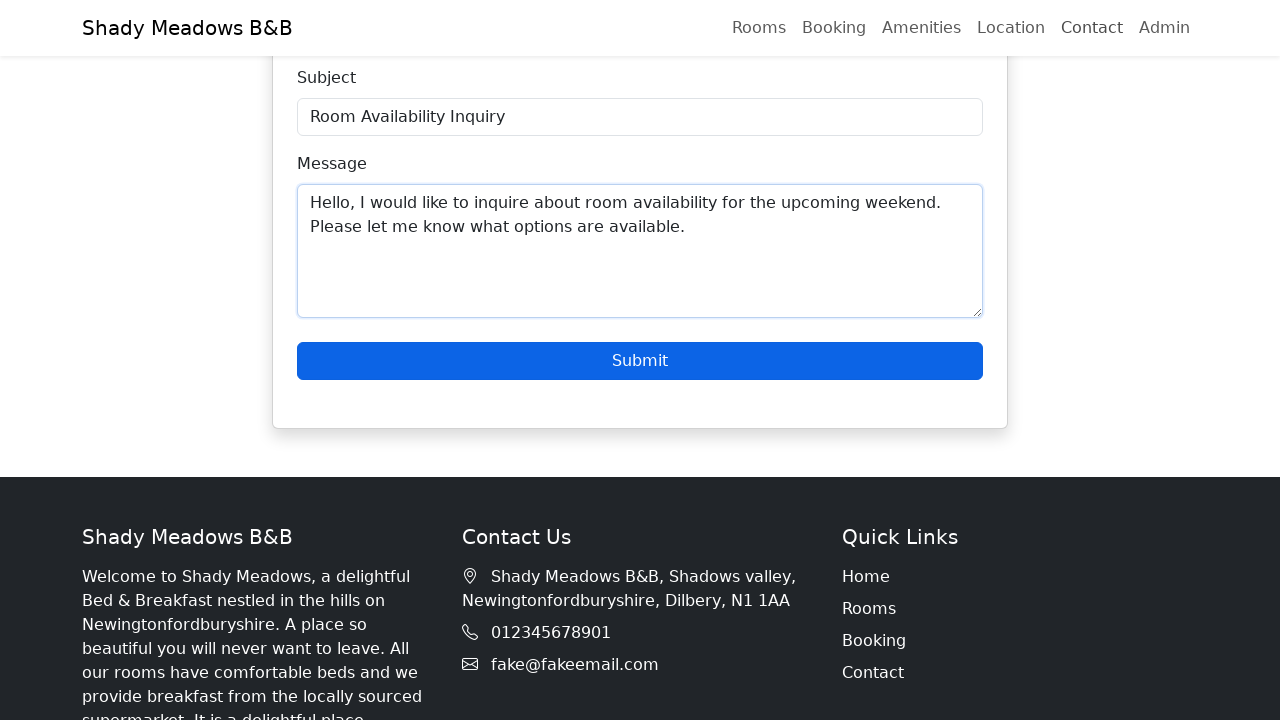

Confirmation message 'Thanks for getting in touch' appeared - contact form submission successful
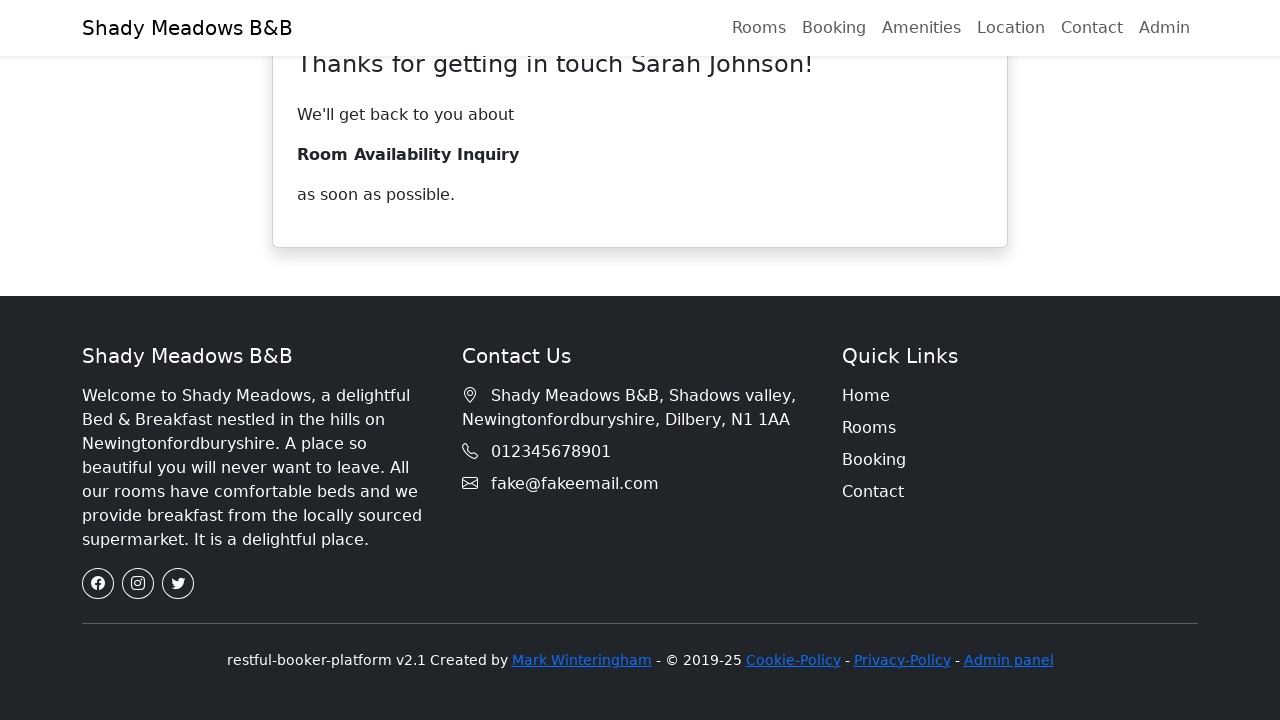

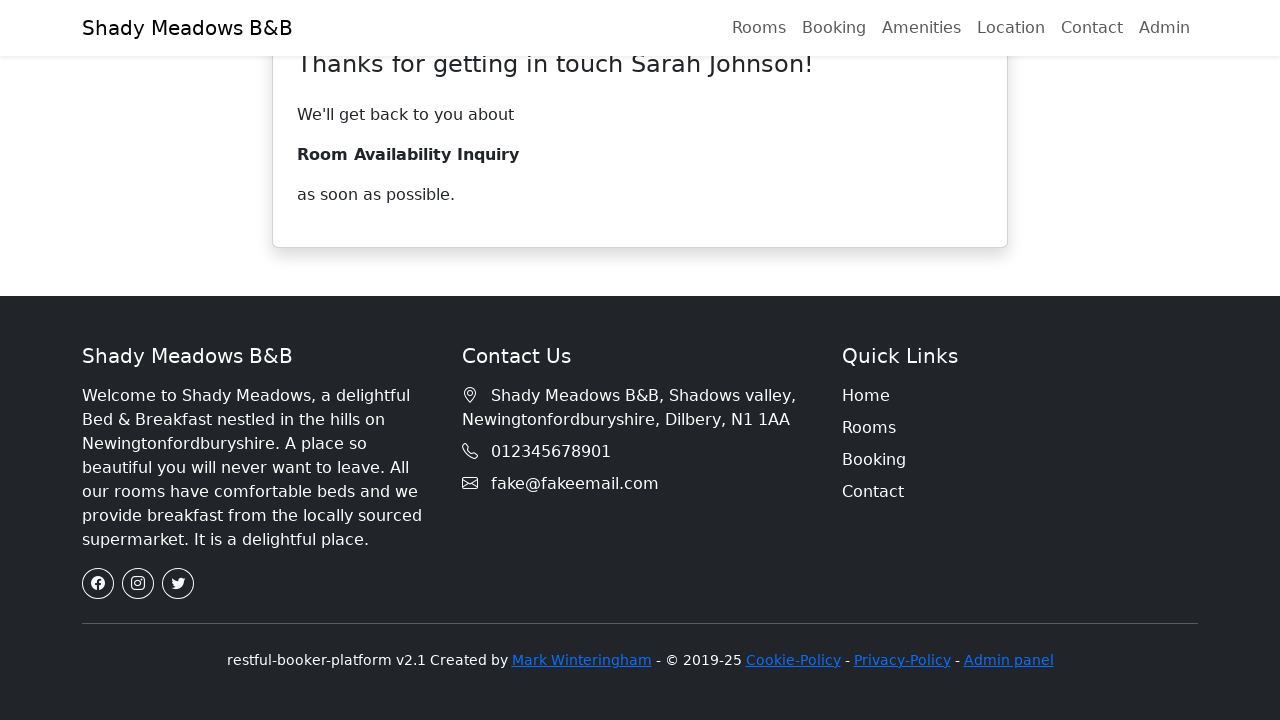